Tests DuckDuckGo search by filling the search box with "xpathwebdriver" and submitting the form

Starting URL: https://duckduckgo.com/

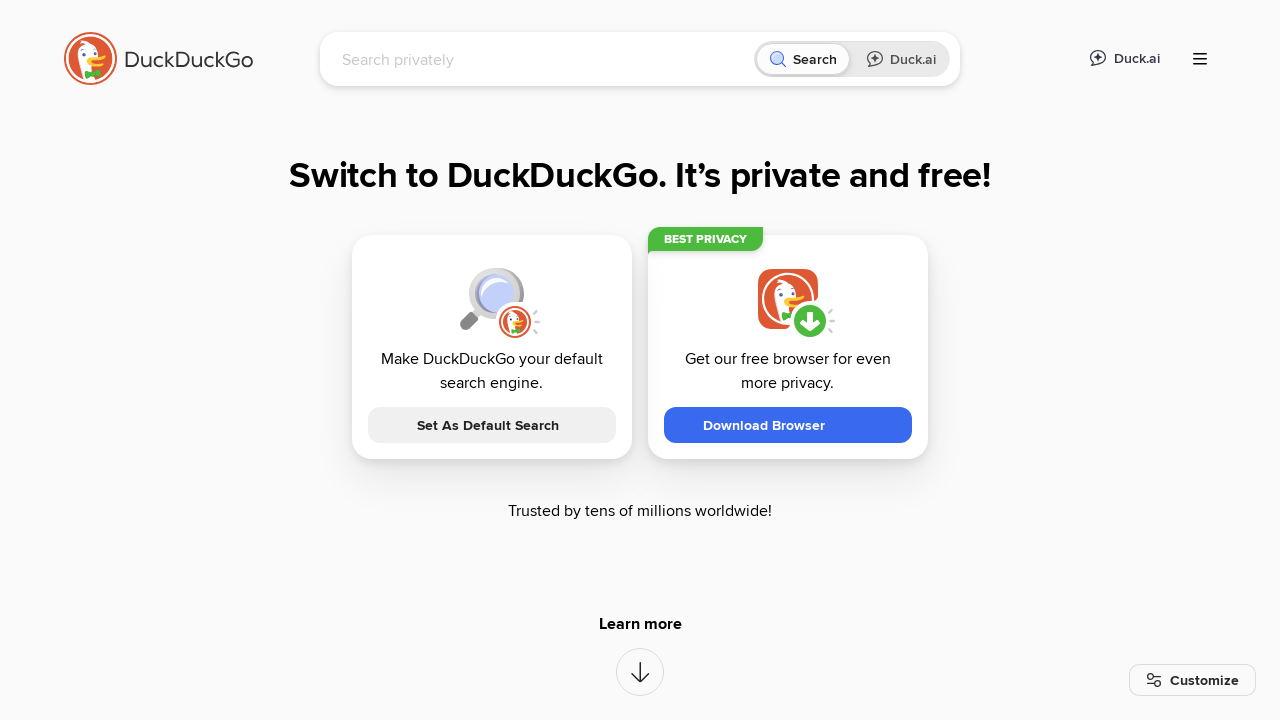

Filled search box with 'xpathwebdriver' on //*[@name='q']
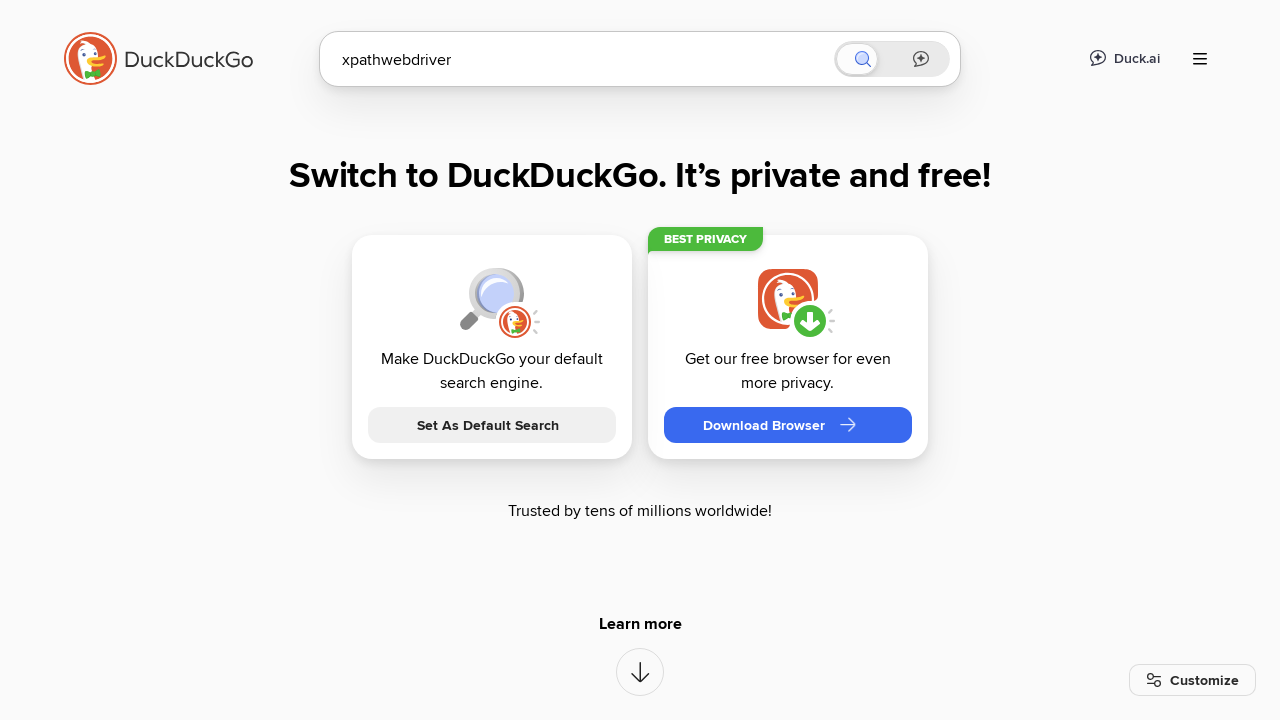

Pressed Enter to submit the search on //*[@name='q']
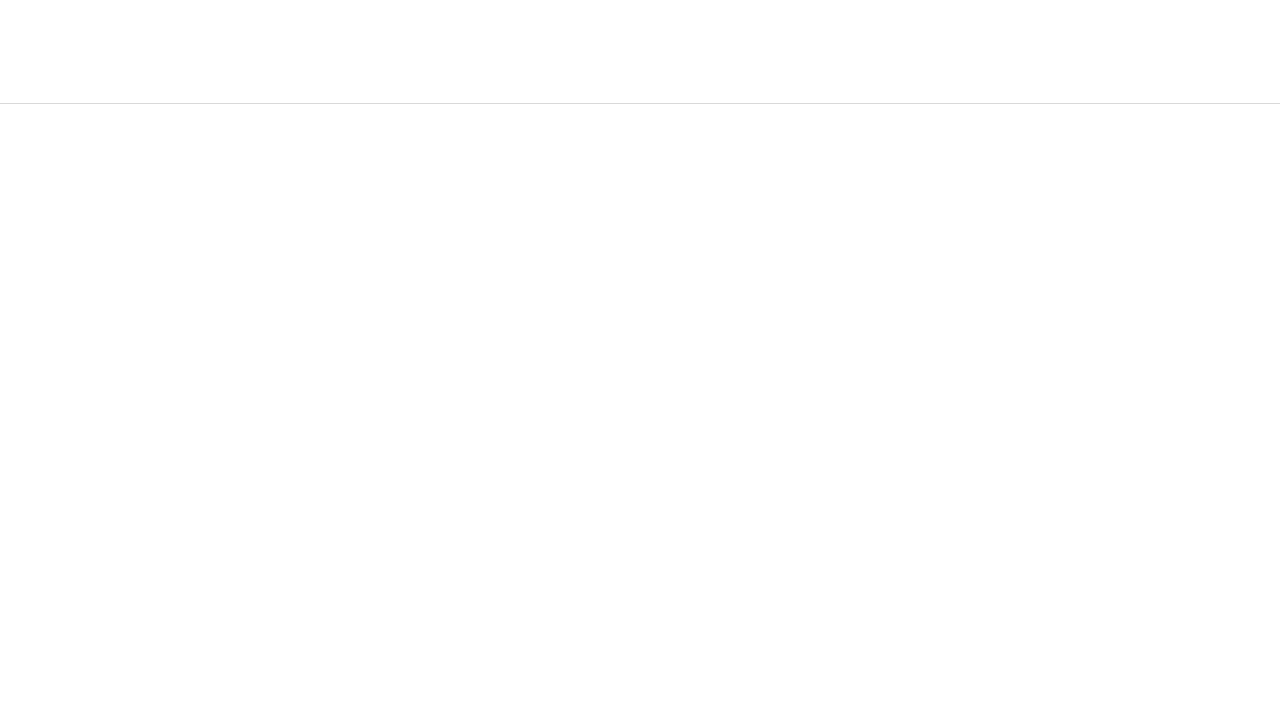

Search results loaded and network idle
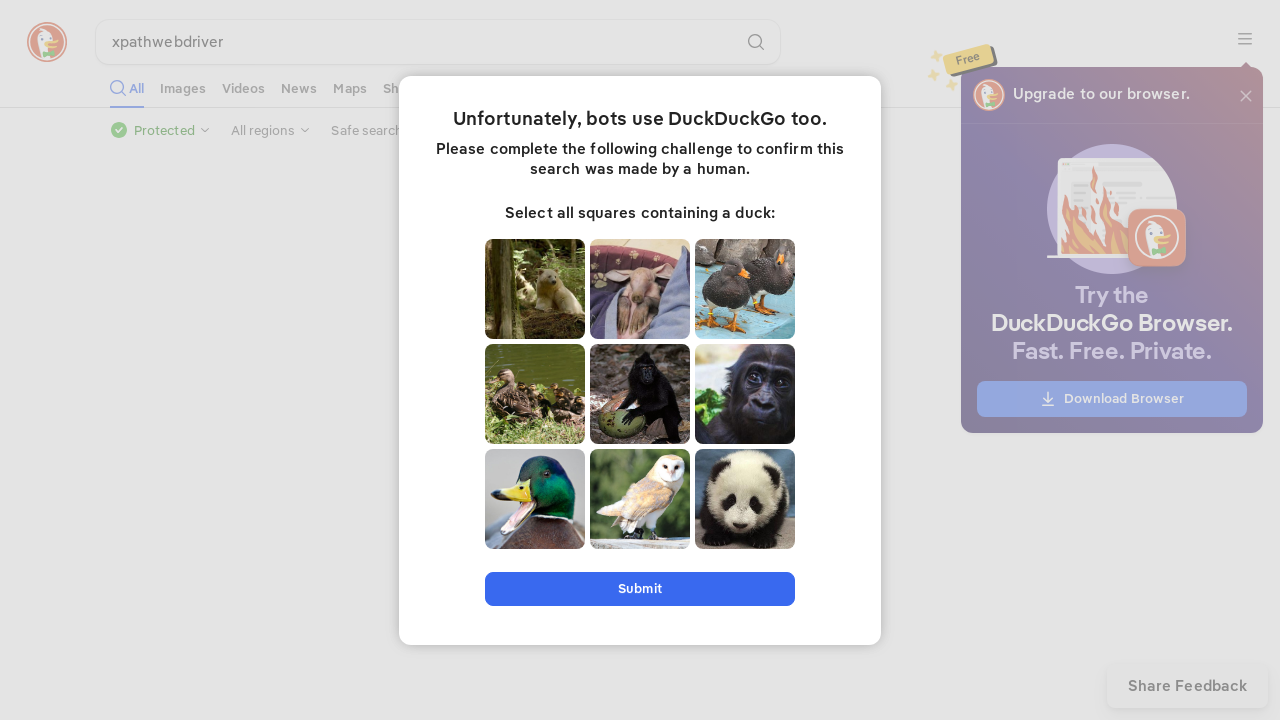

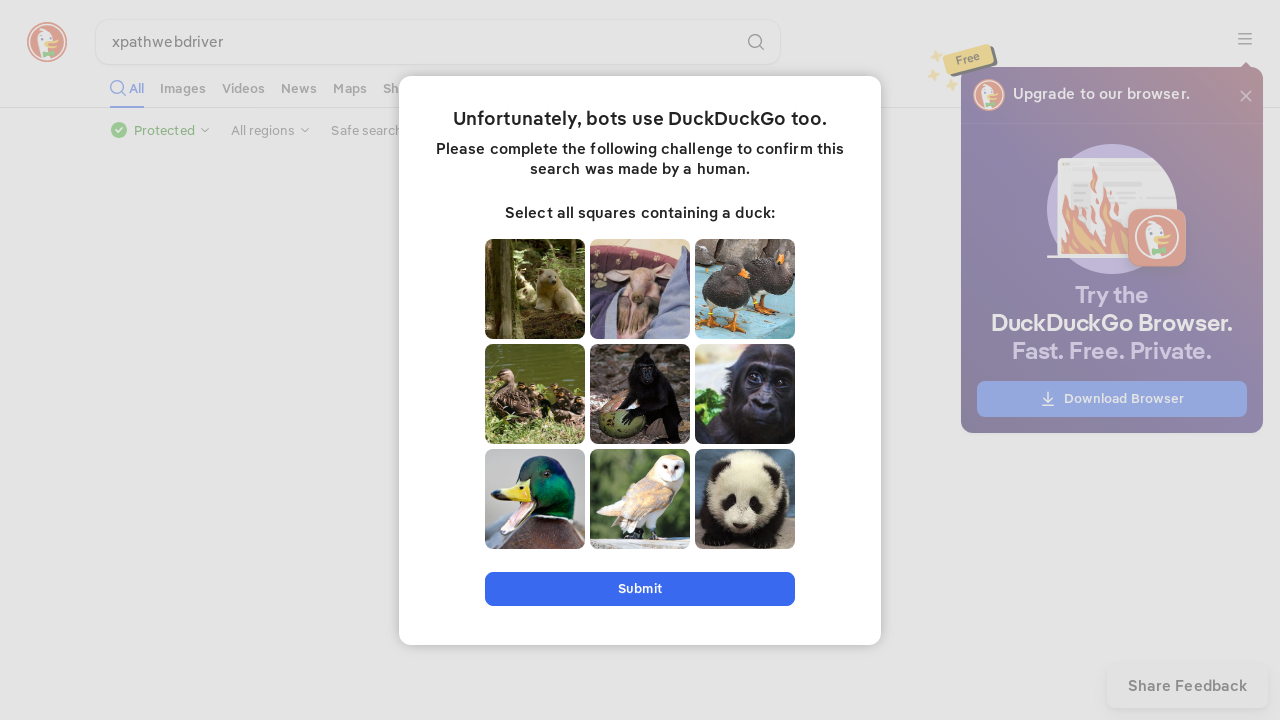